Tests adding a new todo item with different text to the sample todo application by entering text and submitting

Starting URL: https://lambdatest.github.io/sample-todo-app/

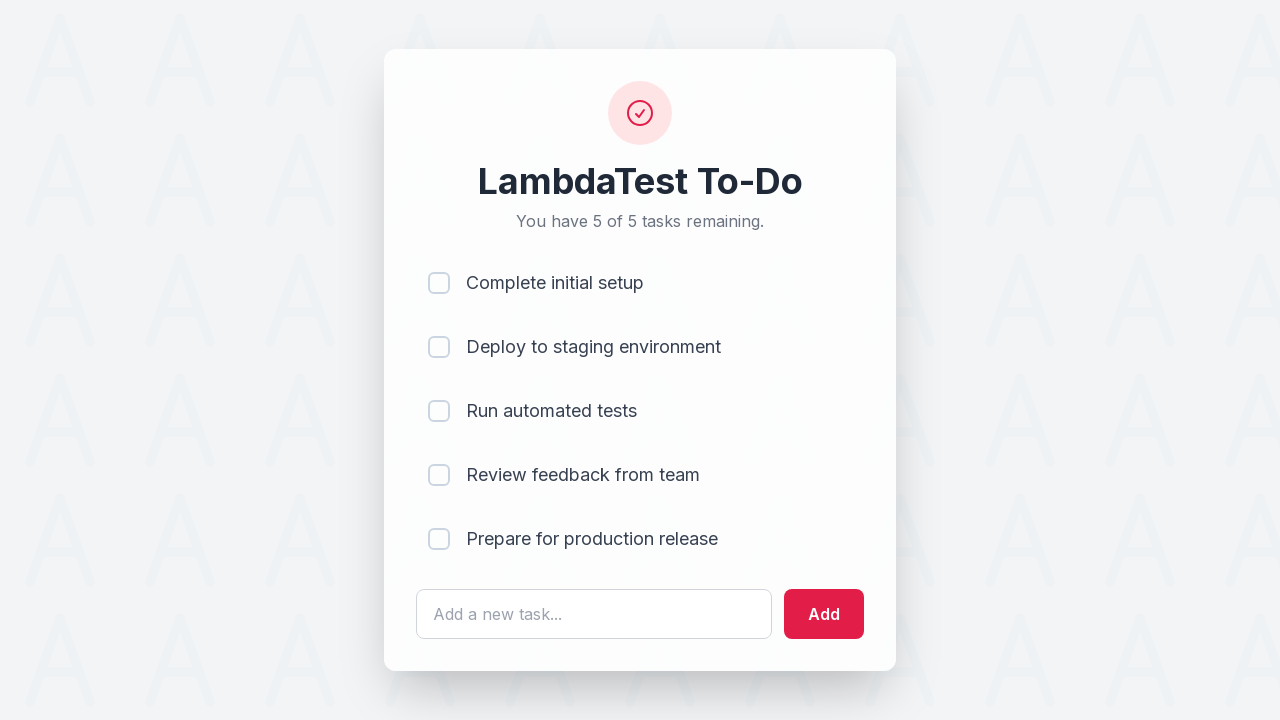

Filled todo input field with 'Learn Python' on #sampletodotext
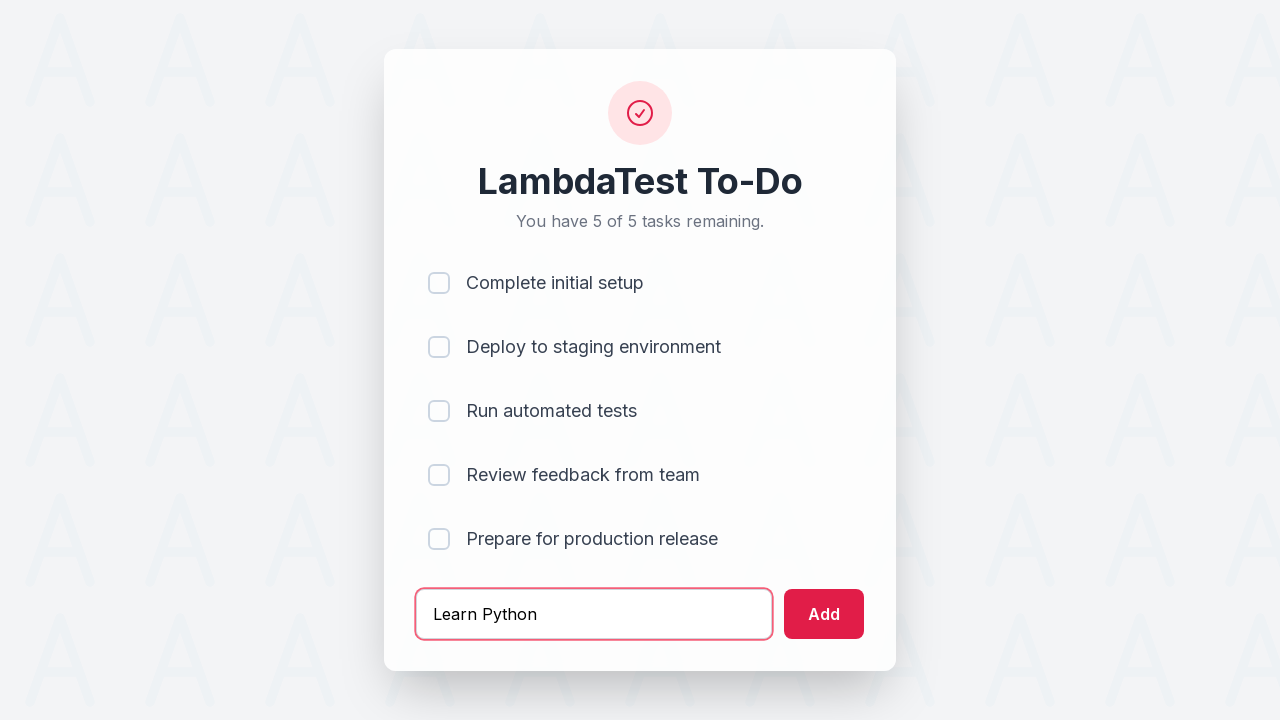

Pressed Enter to submit the new todo item on #sampletodotext
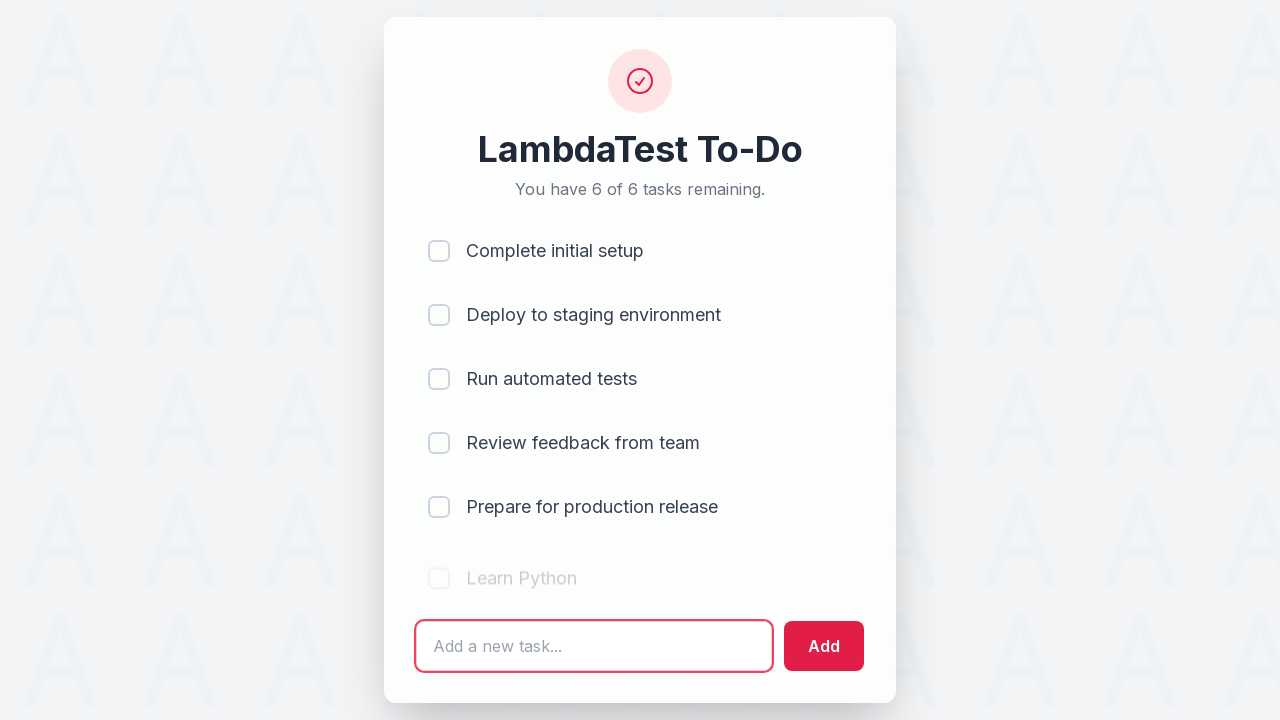

New todo item appeared in the list
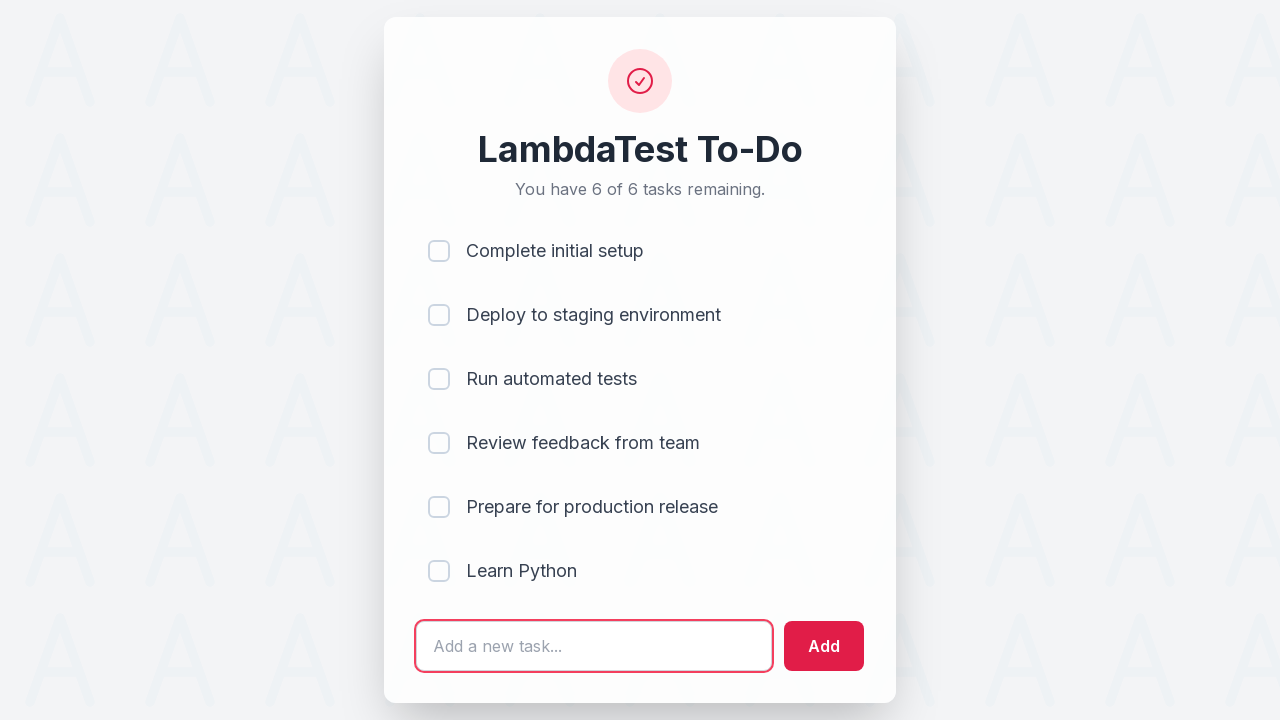

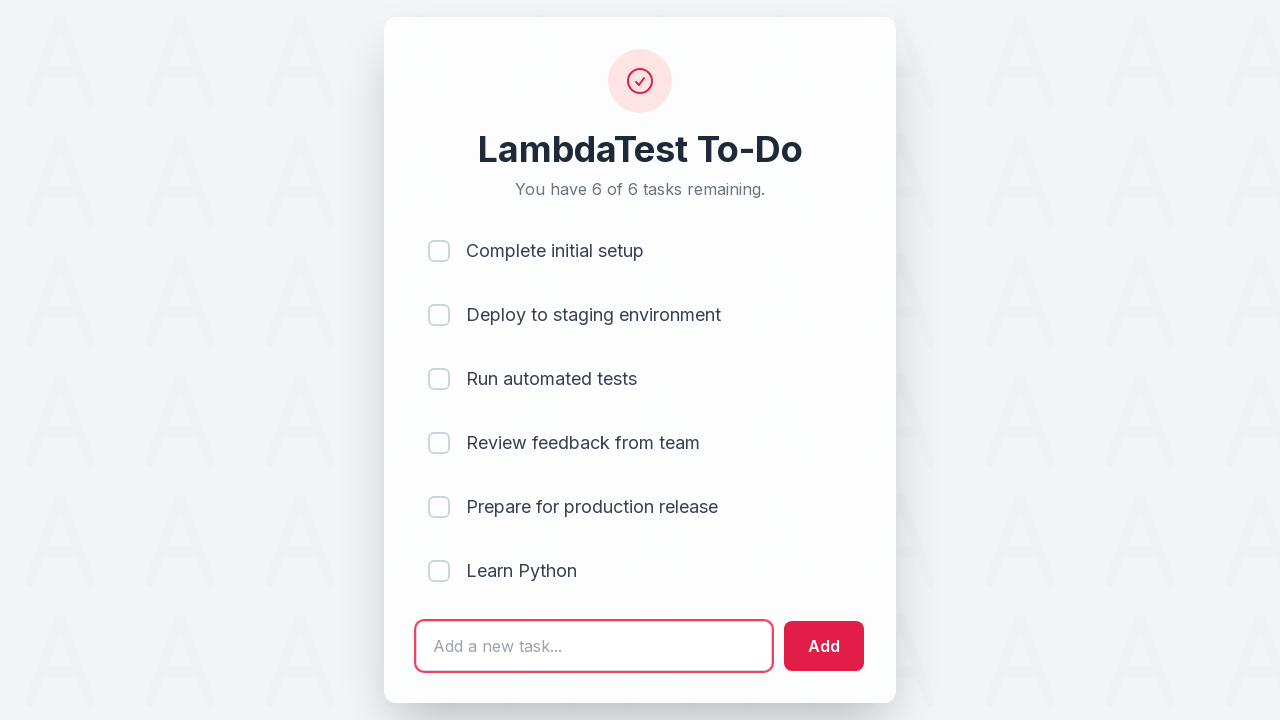